Tests a form that calculates the sum of two numbers displayed on the page, selects the result from a dropdown menu, and submits the form

Starting URL: http://suninjuly.github.io/selects2.html

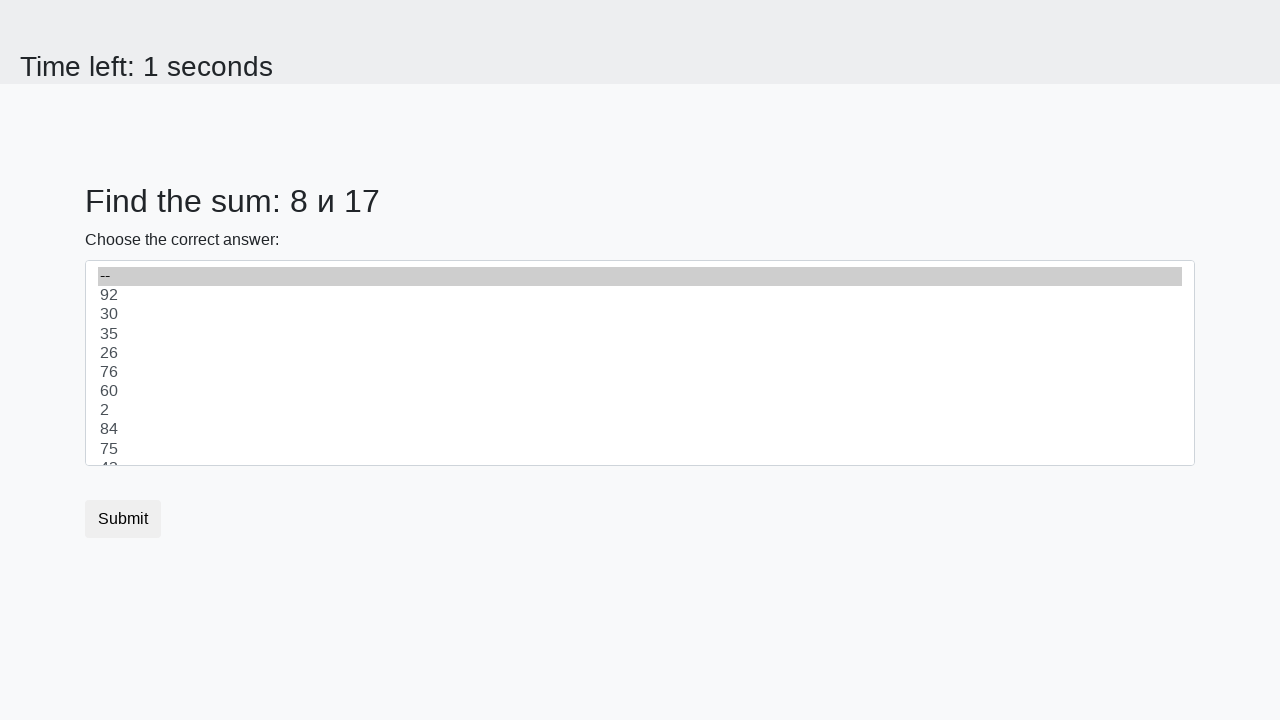

Retrieved first number from #num1 element
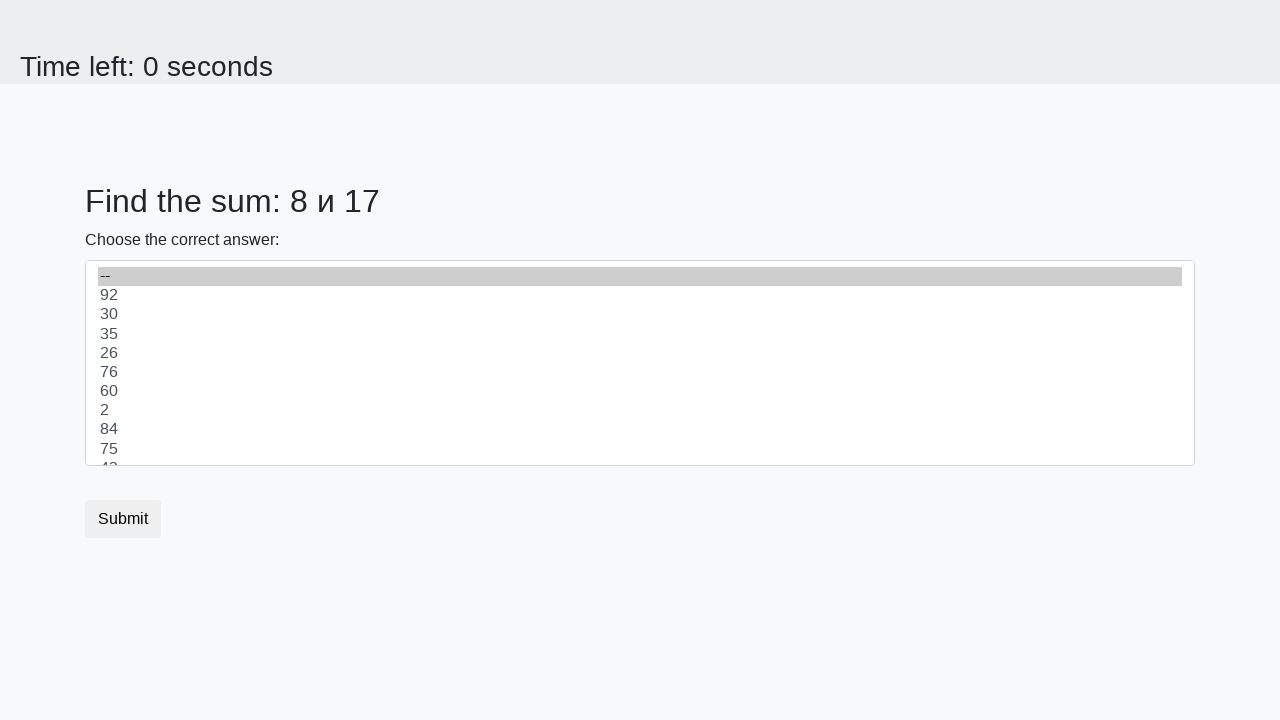

Retrieved second number from #num2 element
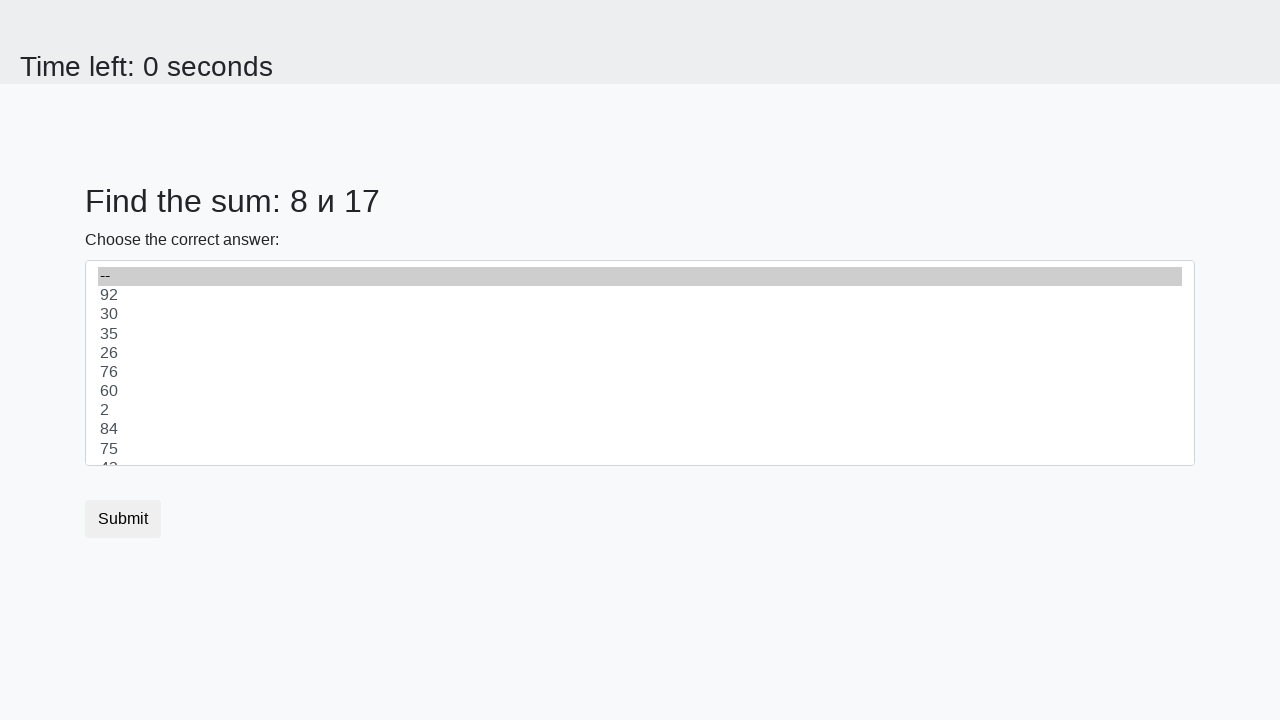

Calculated sum: 8 + 17 = 25
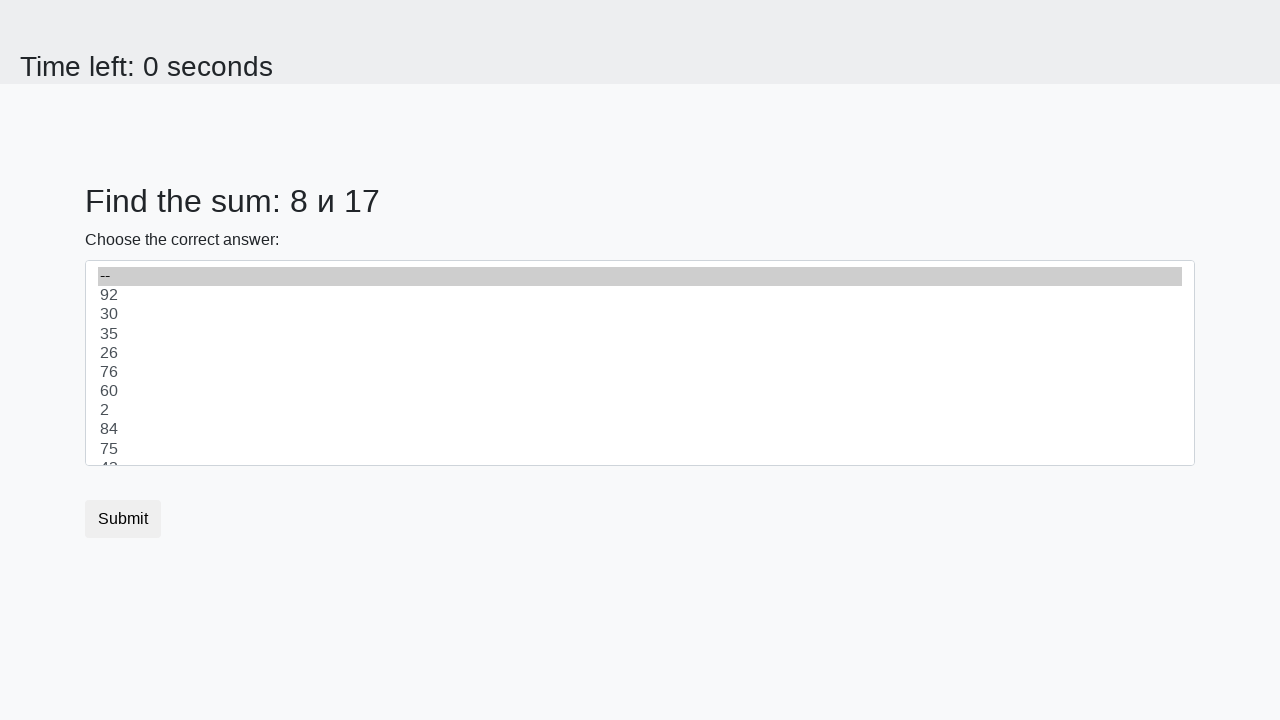

Selected sum value 25 from dropdown menu on select
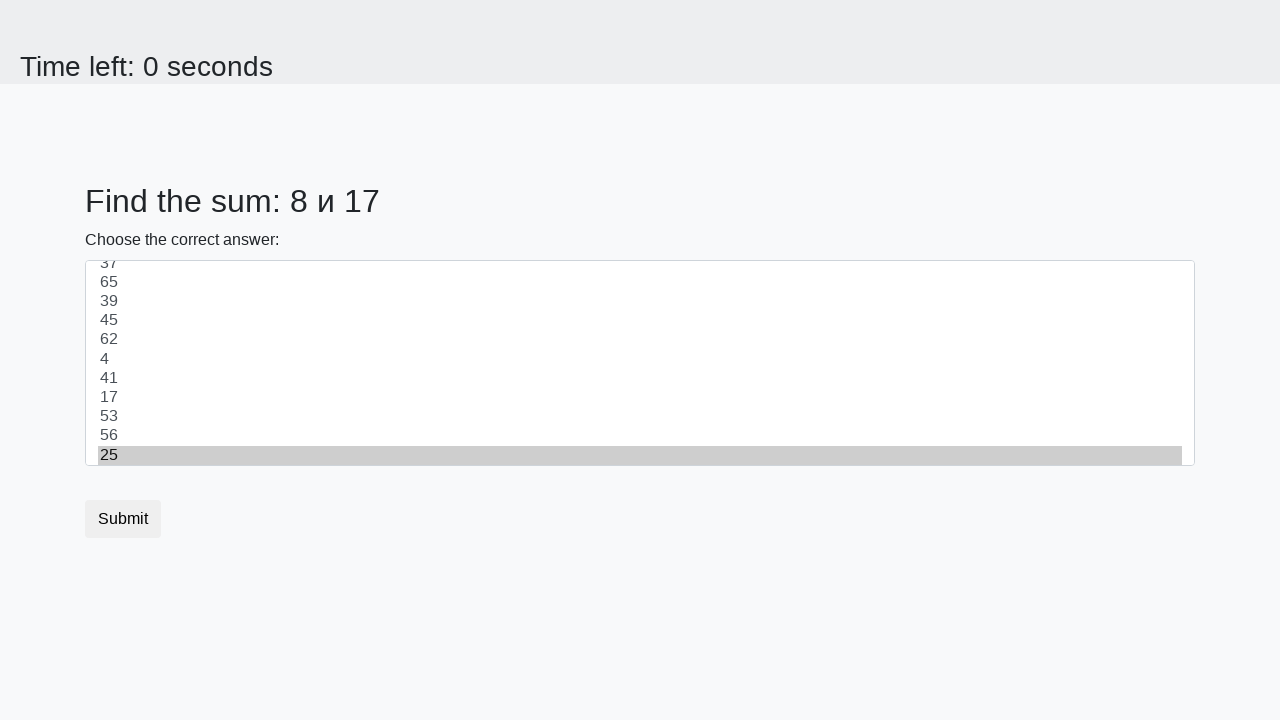

Clicked submit button to submit the form at (123, 519) on button.btn
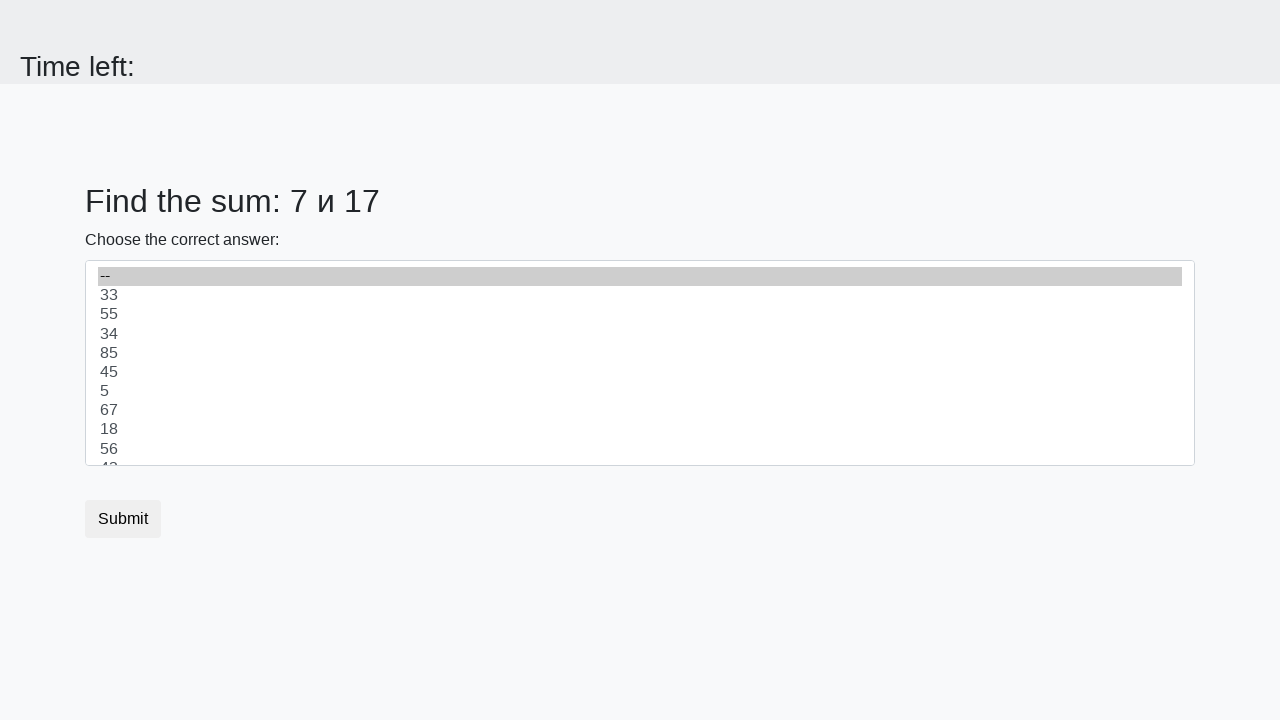

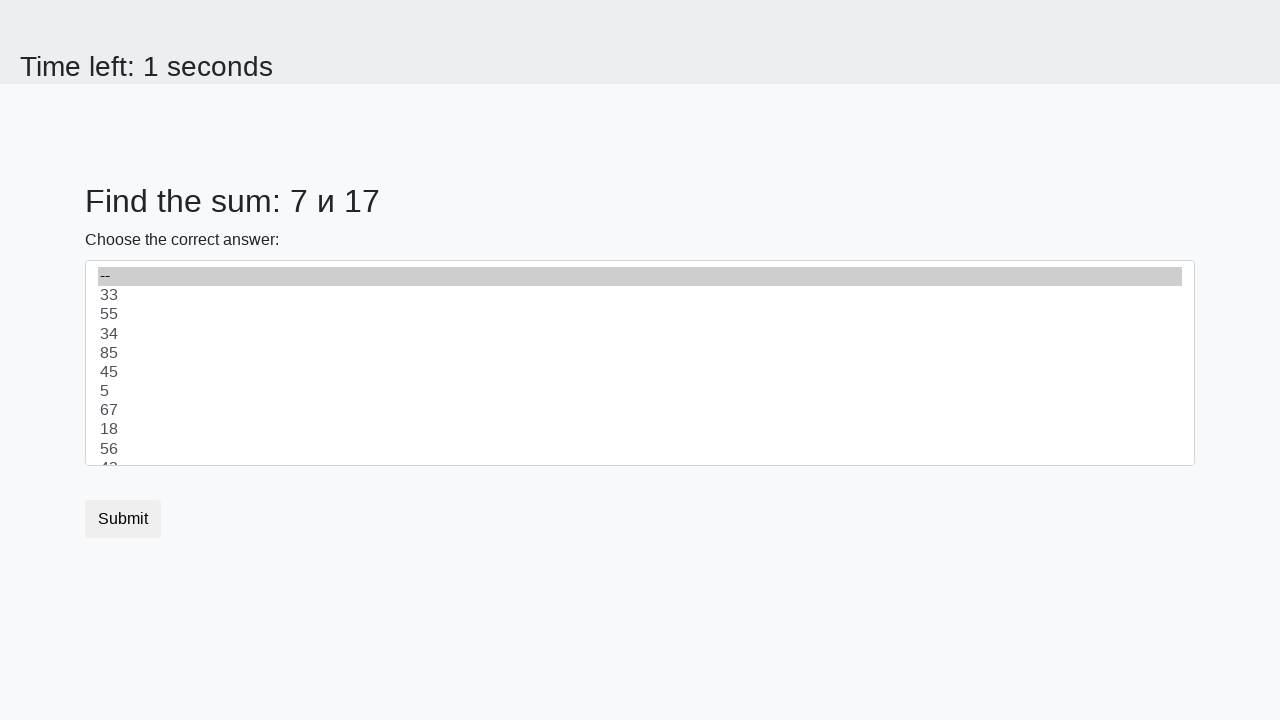